Tests alert popup handling by triggering a confirmation dialog and verifying its text content before dismissing it

Starting URL: https://demo.automationtesting.in/Alerts.html

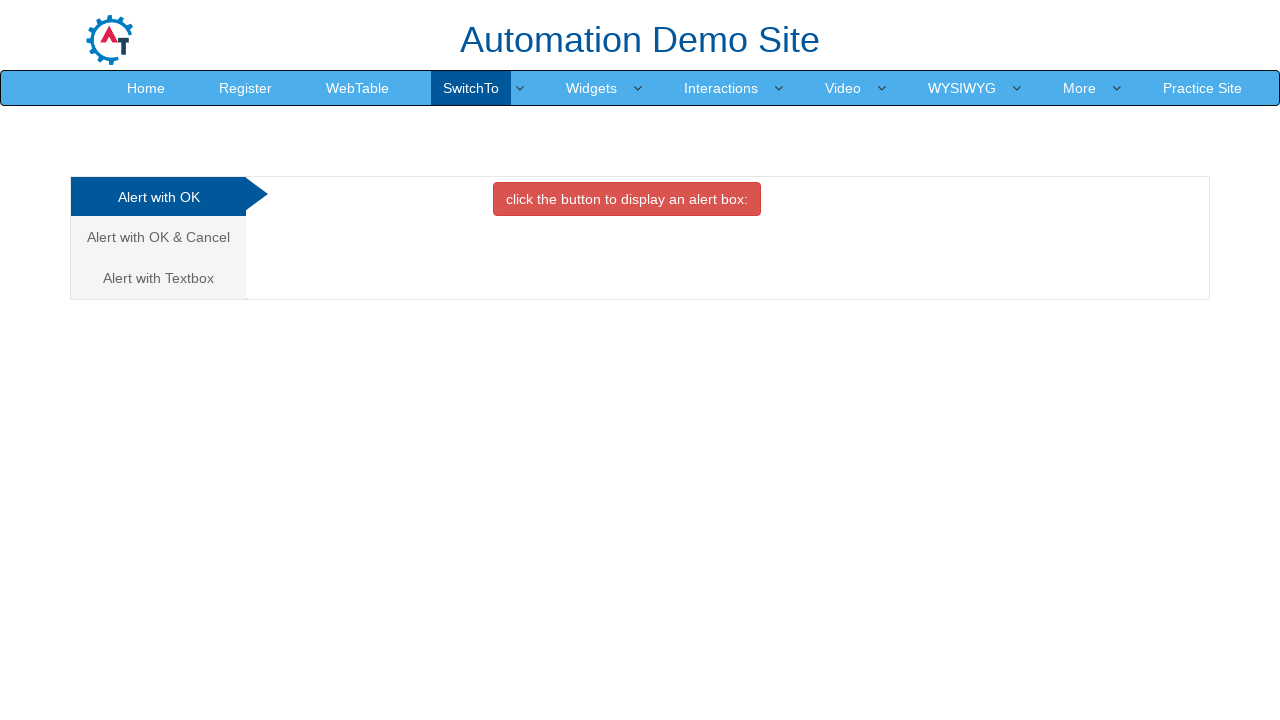

Clicked on the 'Alert with OK & Cancel' tab at (158, 237) on xpath=//a[text()='Alert with OK & Cancel ']
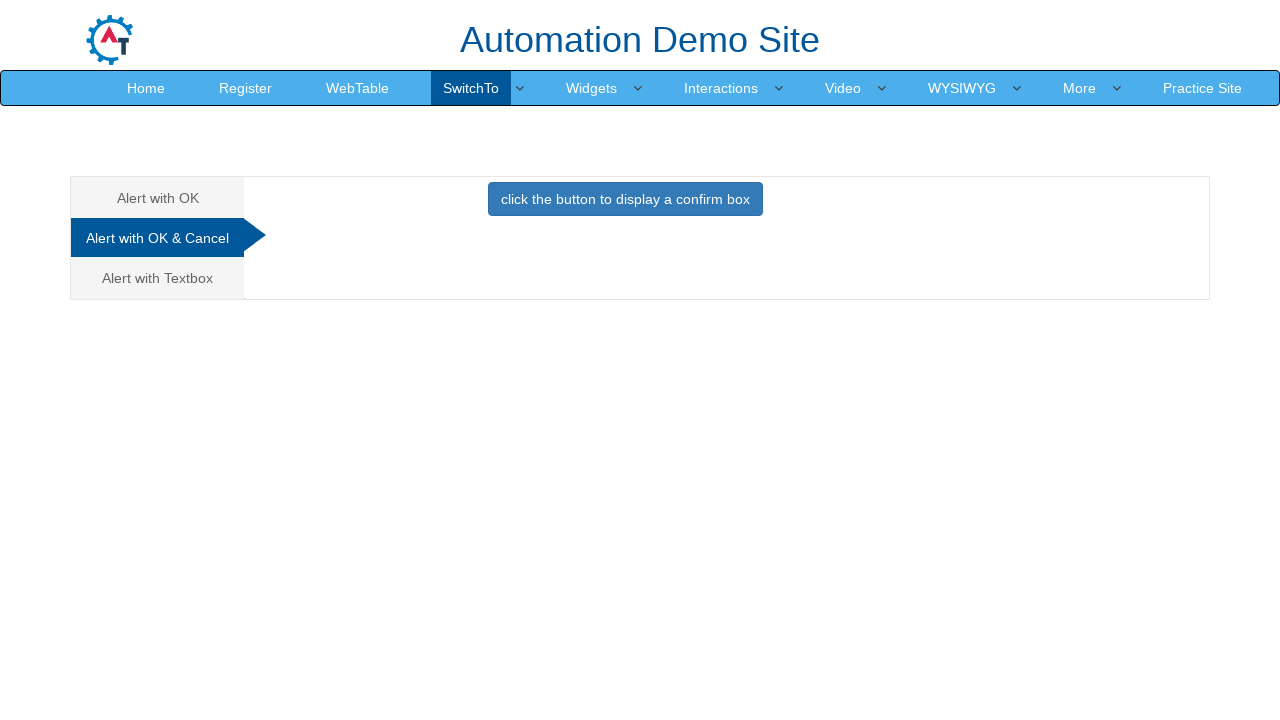

Clicked button to trigger confirmation alert at (625, 199) on xpath=//button[@onclick='confirmbox()']
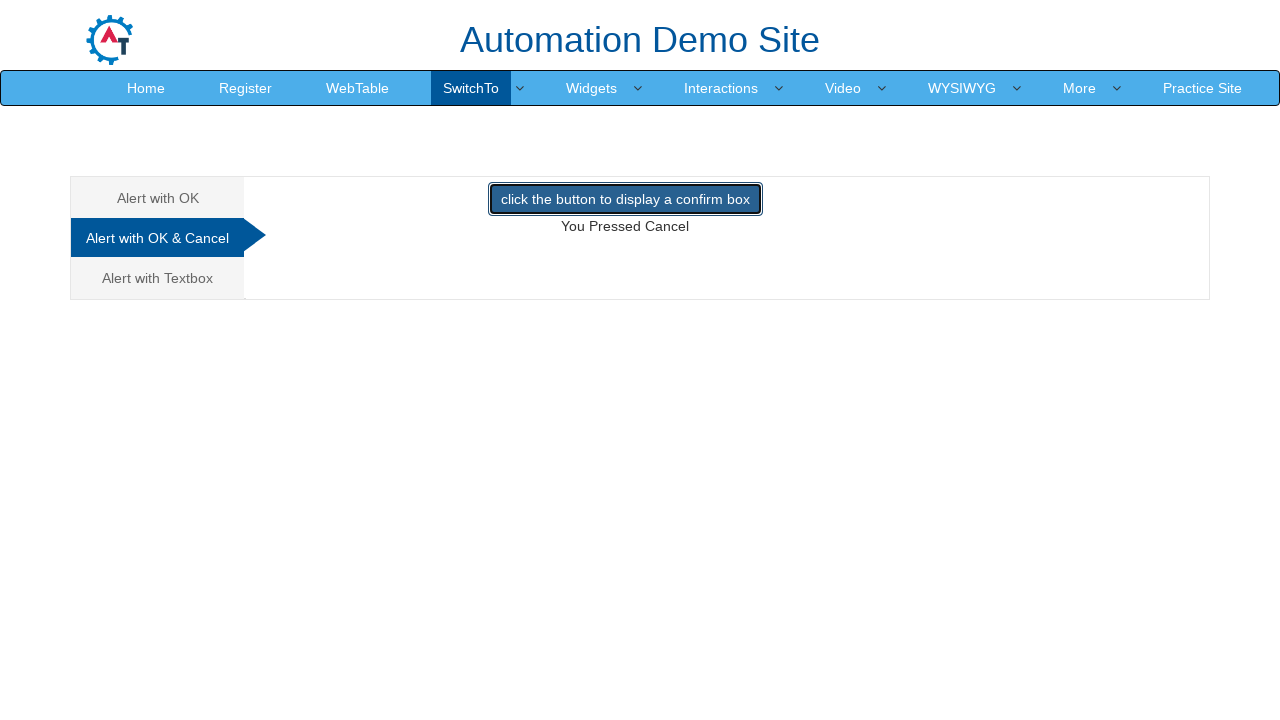

Set up dialog handler to dismiss alerts
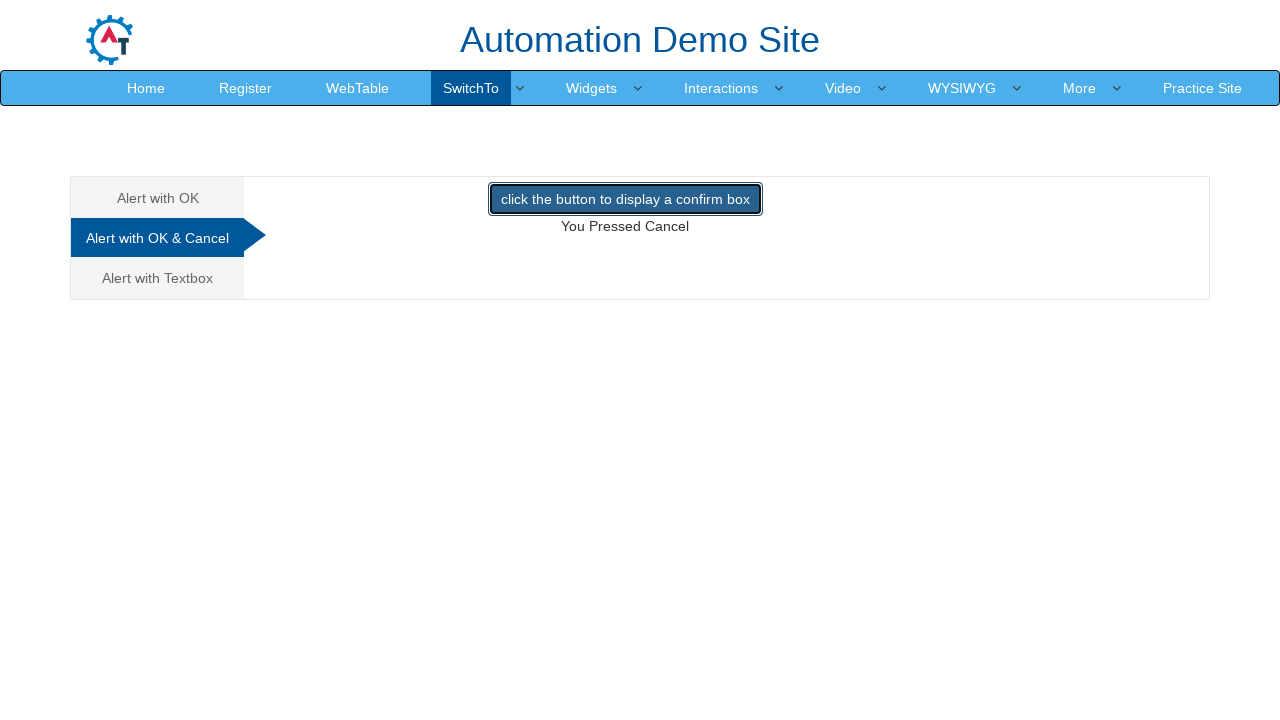

Clicked button to trigger confirmation alert and dismissed it at (625, 199) on xpath=//button[@onclick='confirmbox()']
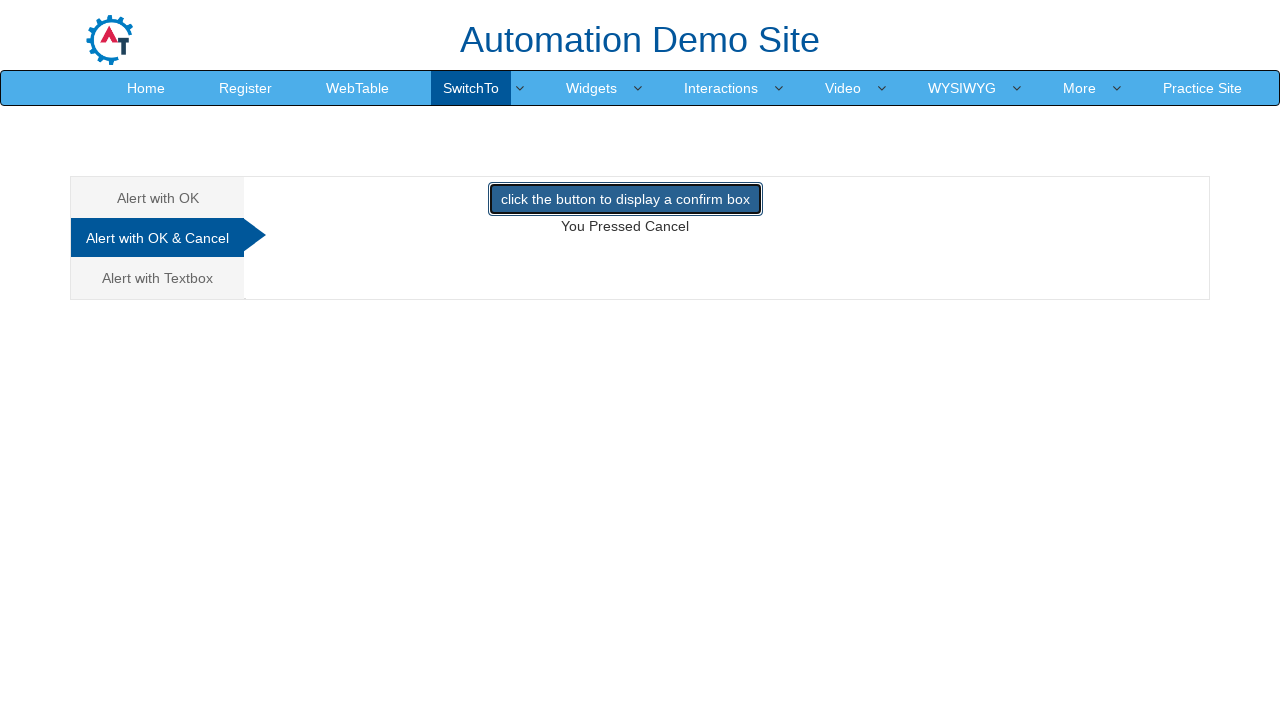

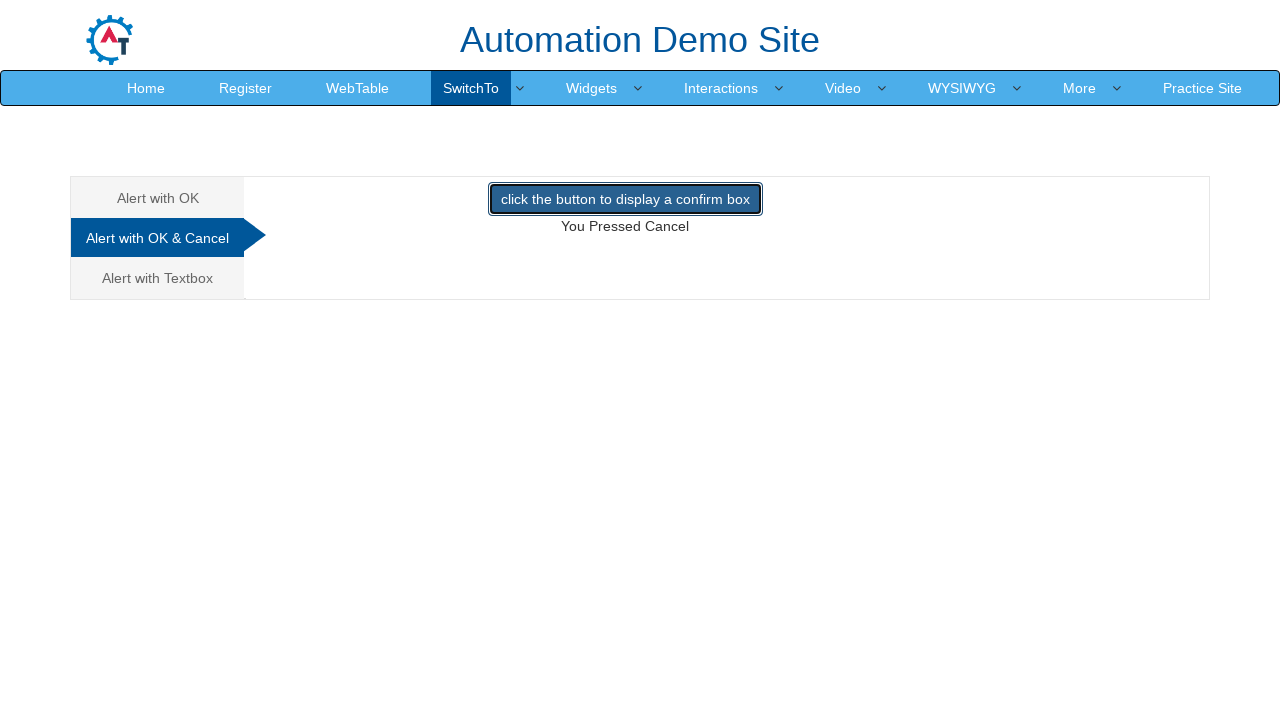